Tests web table sorting functionality by clicking on the column header to sort the table

Starting URL: https://rahulshettyacademy.com/seleniumPractise/#/offers

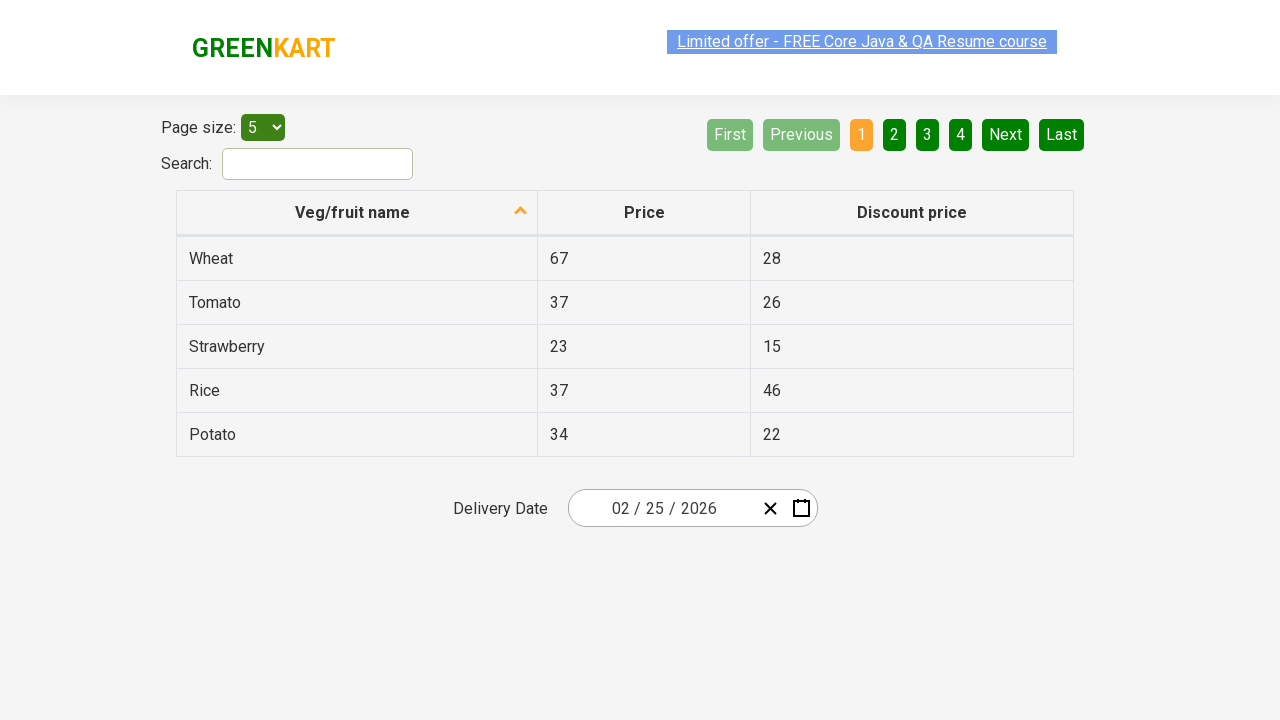

Clicked on the first column header to sort the web table at (357, 213) on xpath=//tr/th[1]
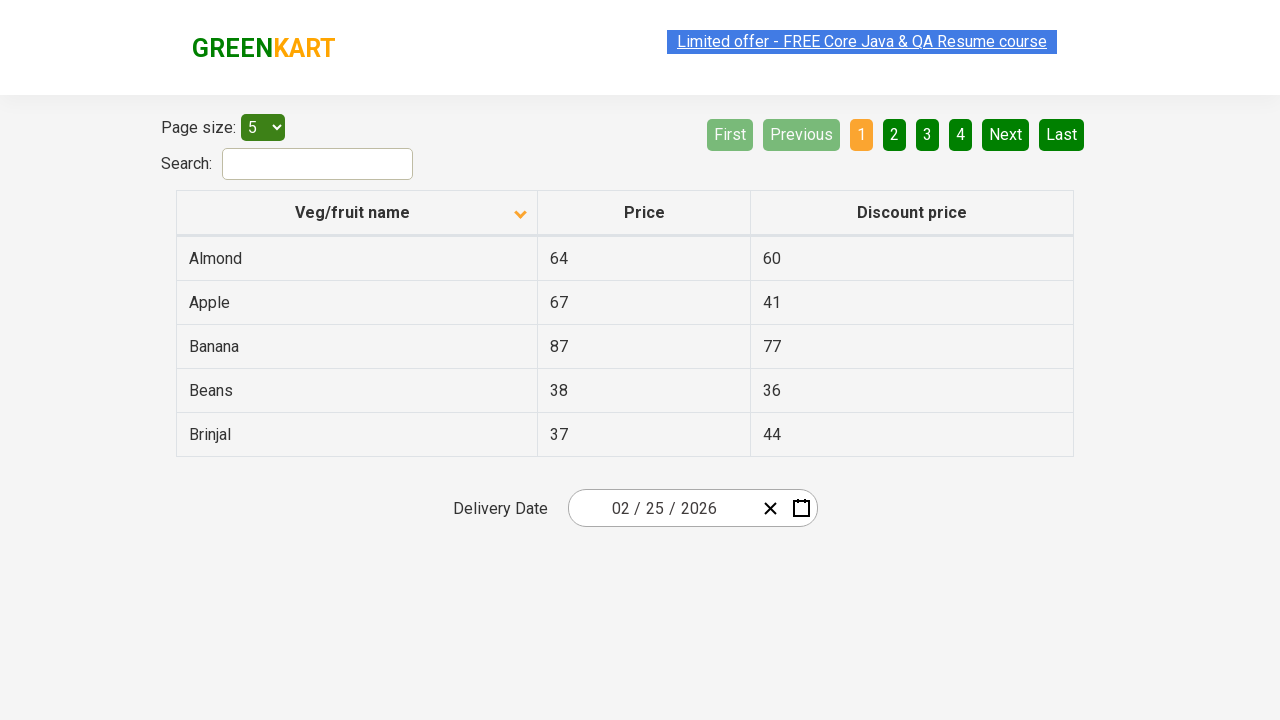

Table sorted and table cells are now visible
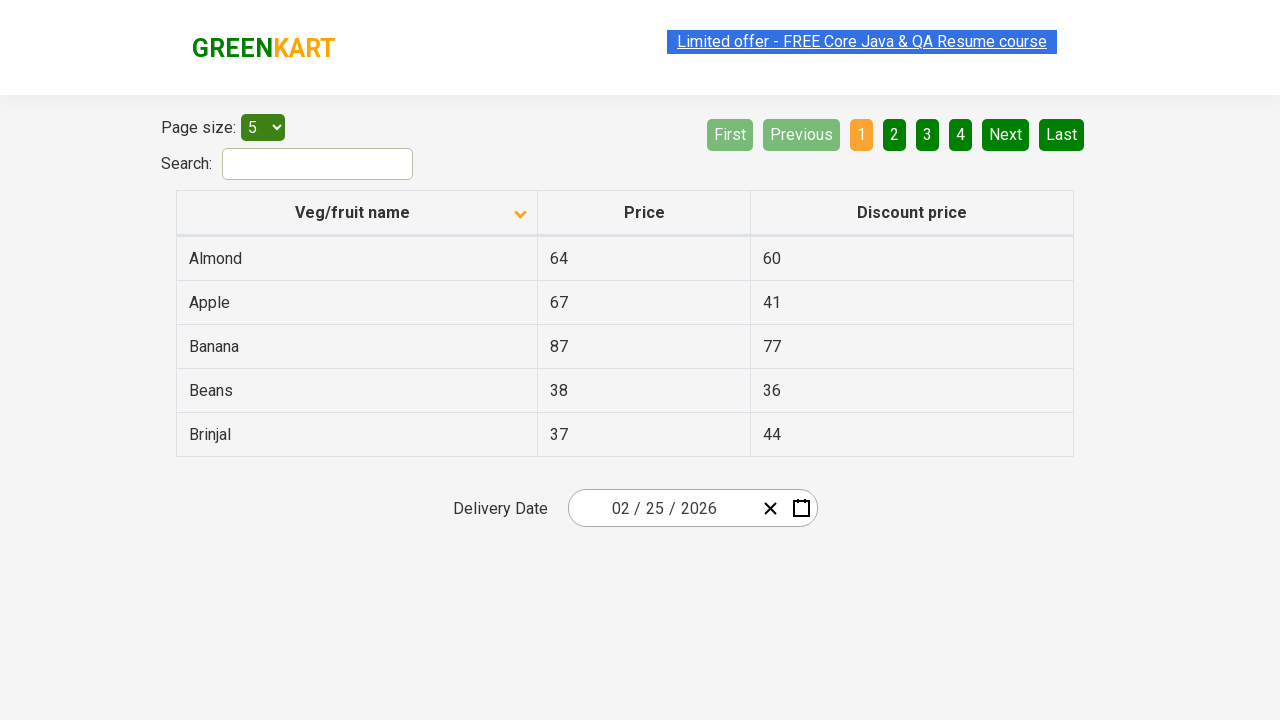

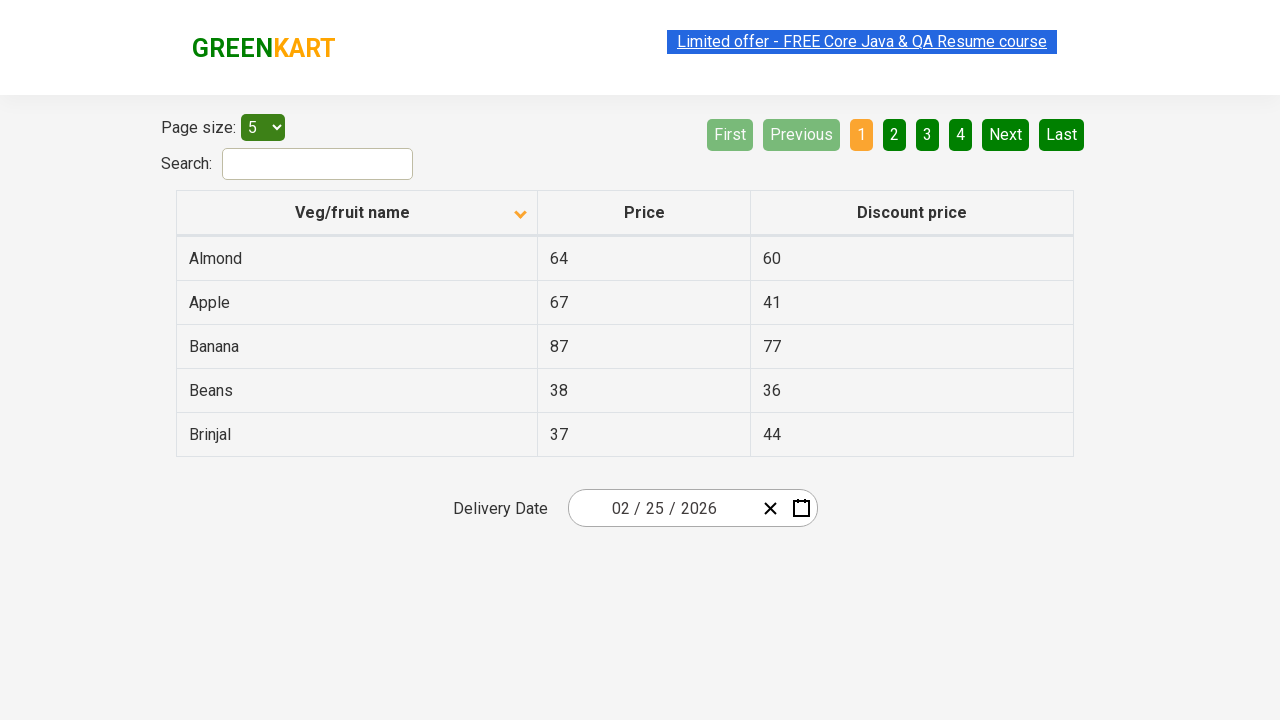